Tests browser window switching functionality by opening a new message window and switching between windows

Starting URL: https://demoqa.com/browser-windows

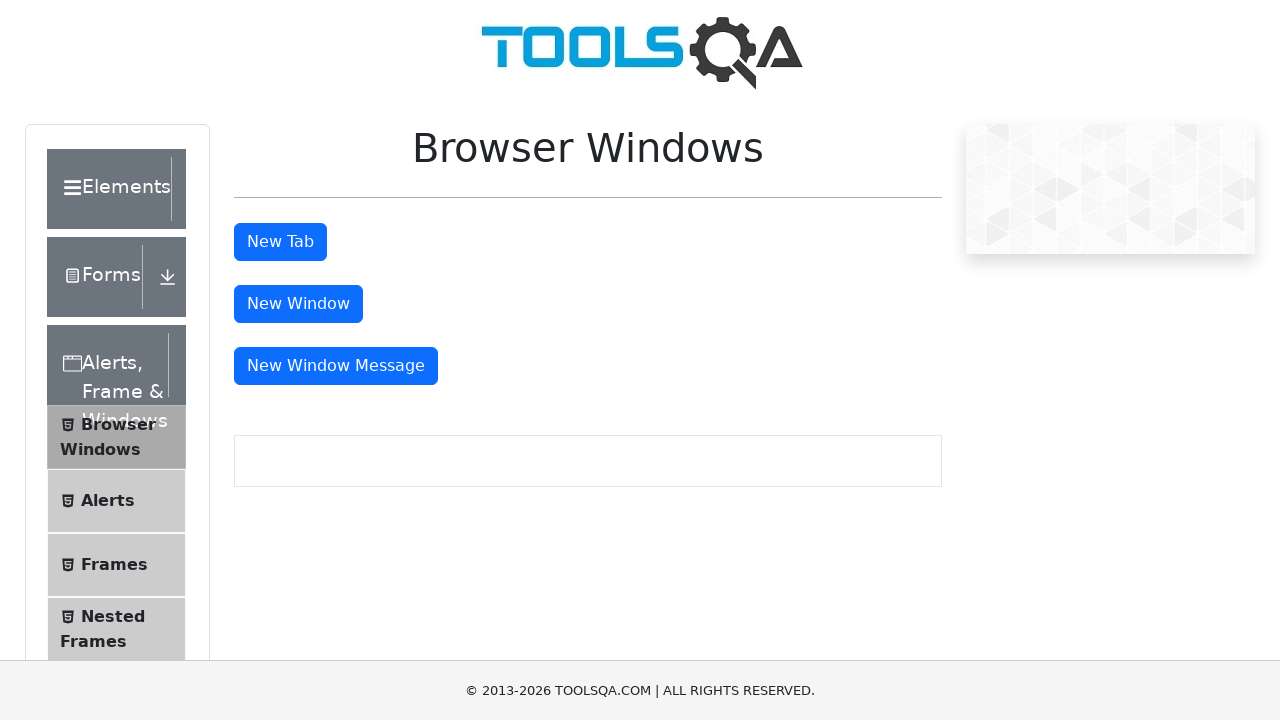

Clicked button to open new message window at (336, 366) on #messageWindowButton
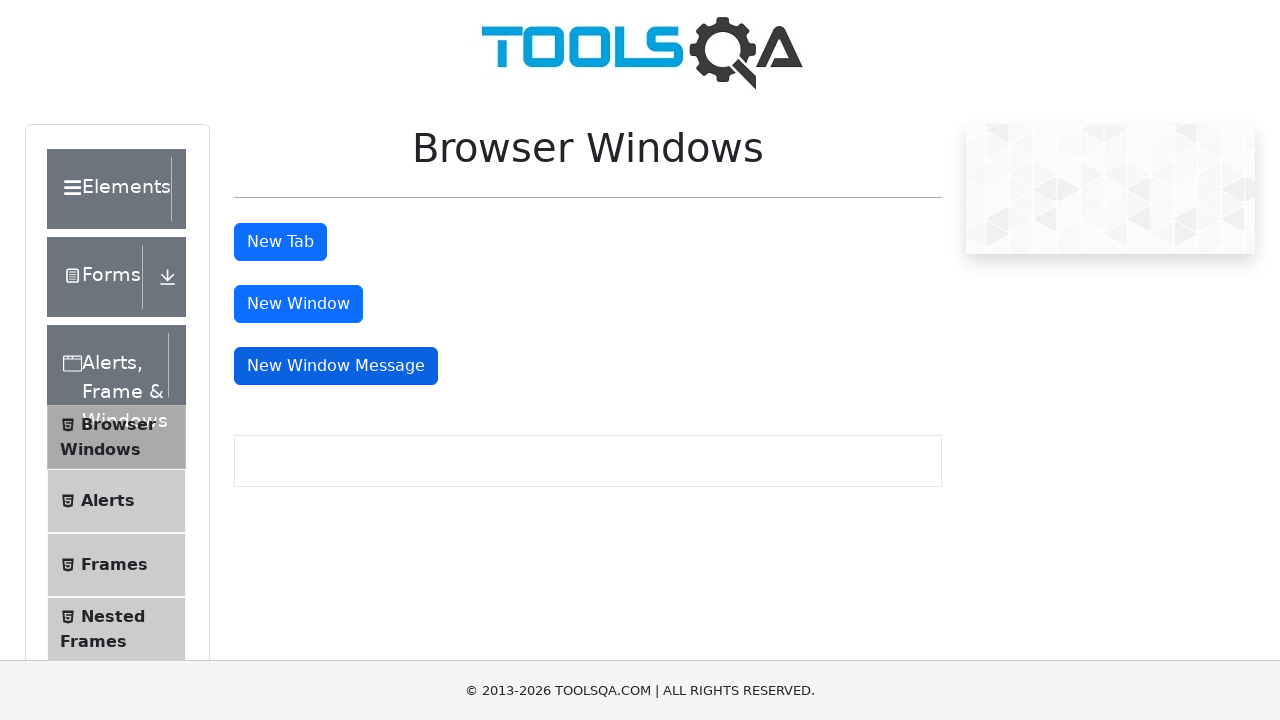

Retrieved all open pages/tabs from context
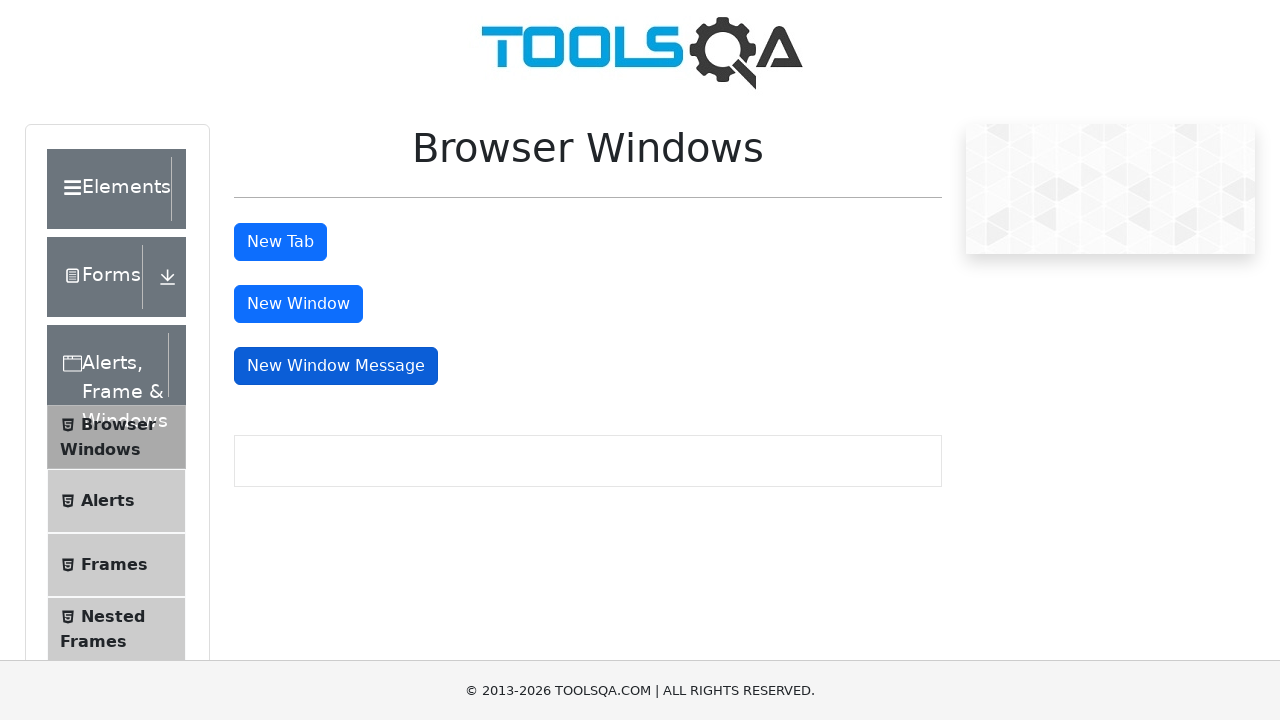

Switched to newly opened message window
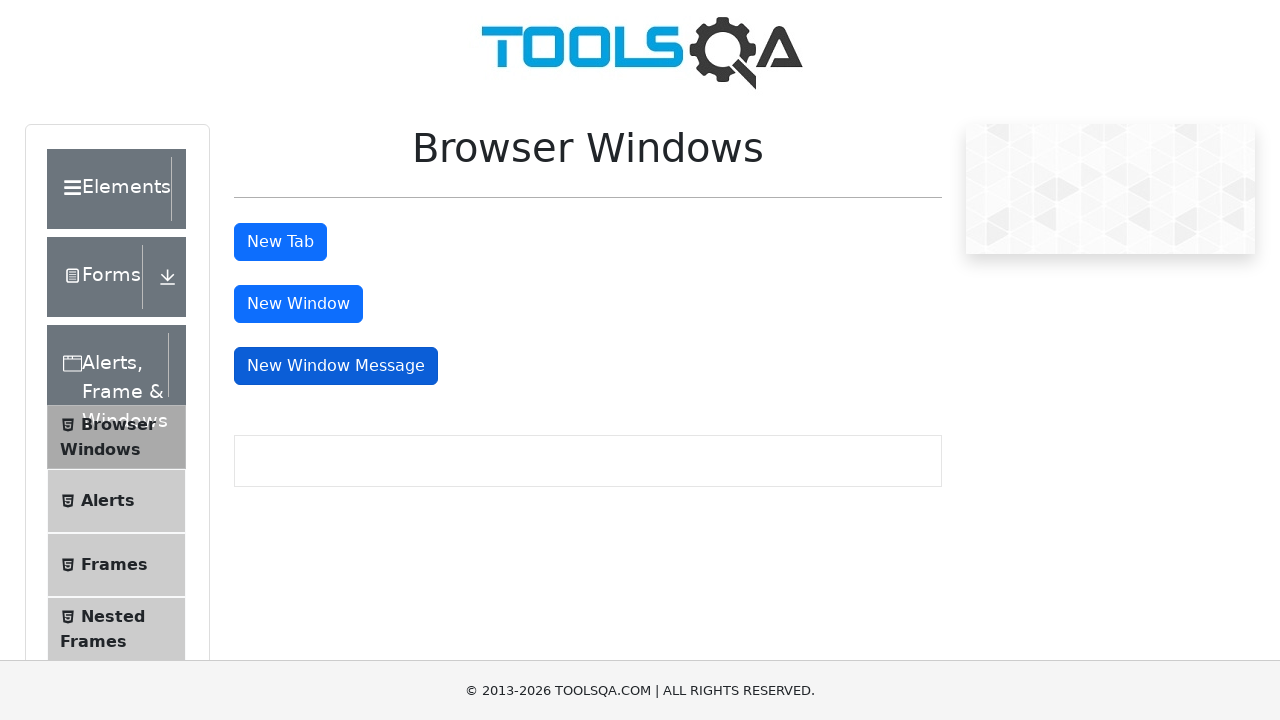

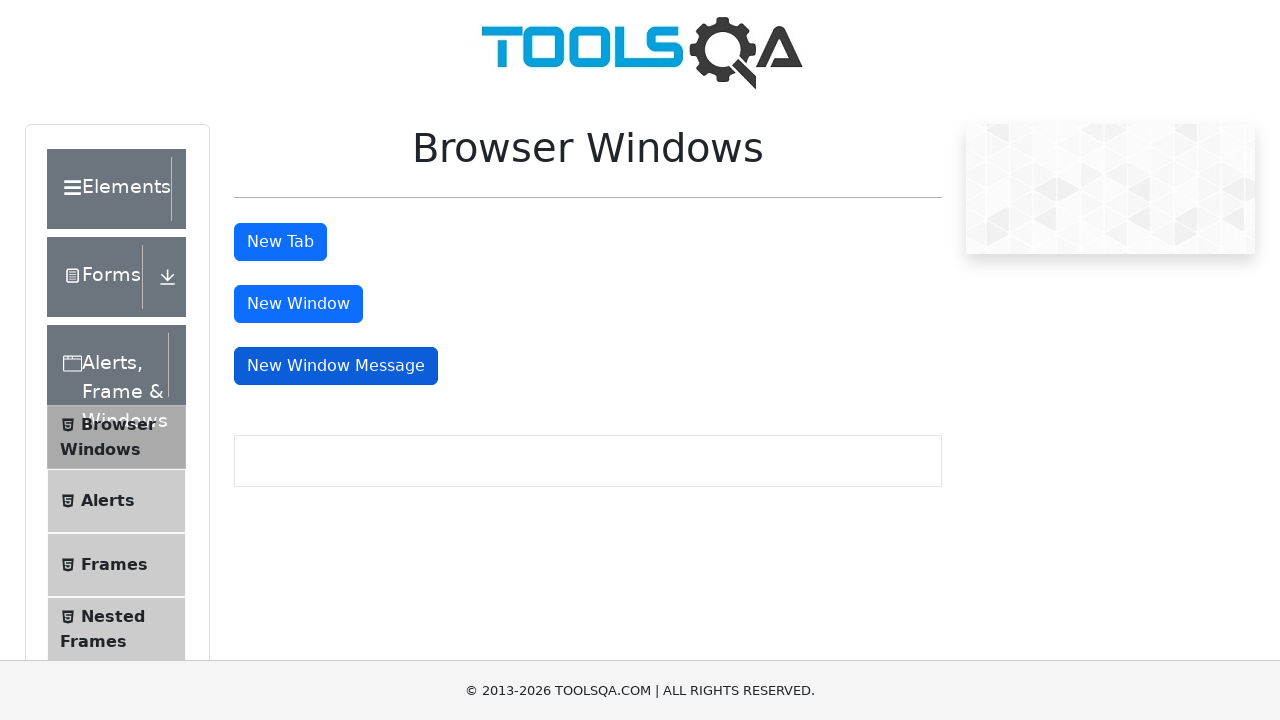